Tests login form security against SQL injection in username field

Starting URL: https://www.saucedemo.com/

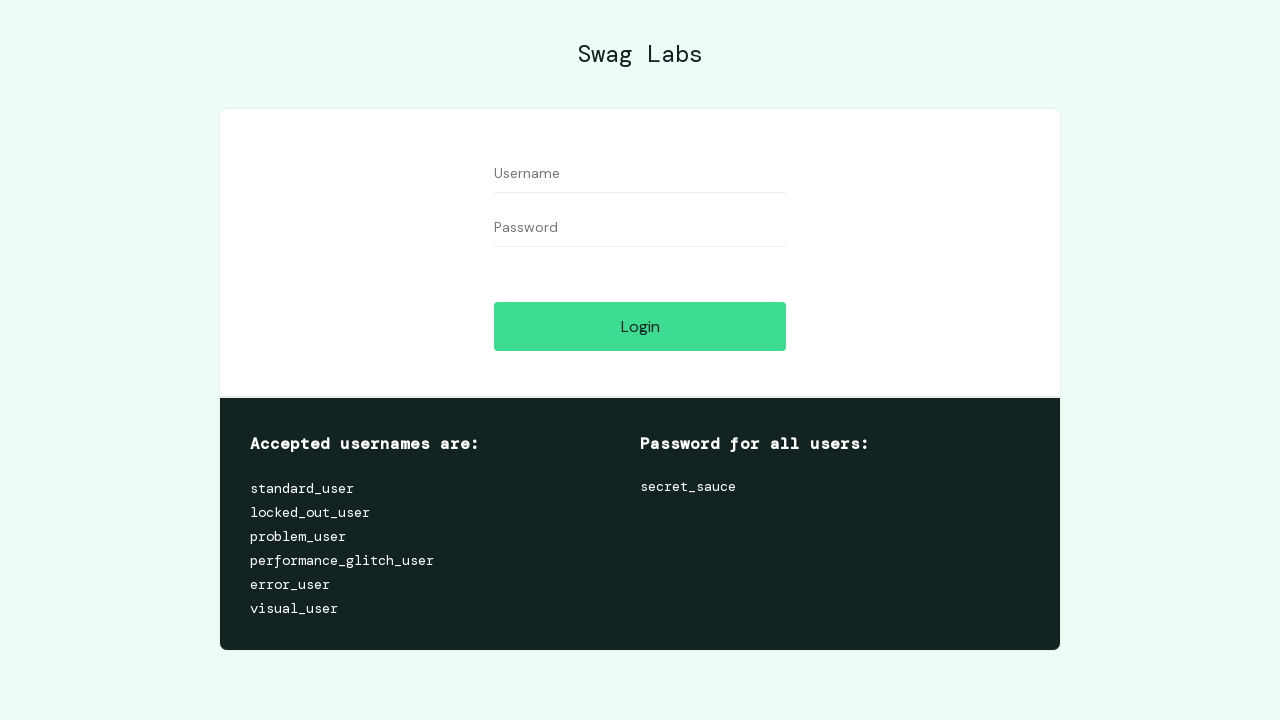

Filled username field with SQL injection attempt: ' OR 1=1 -- on #user-name
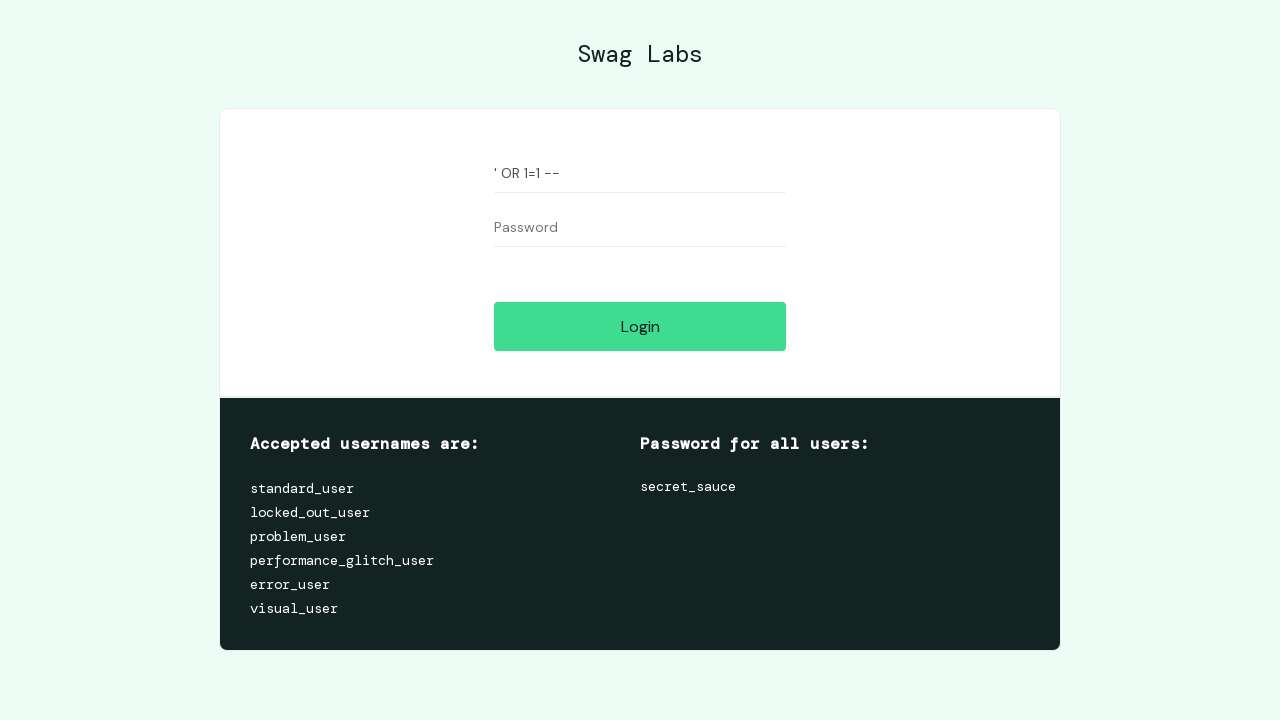

Filled password field with test password on #password
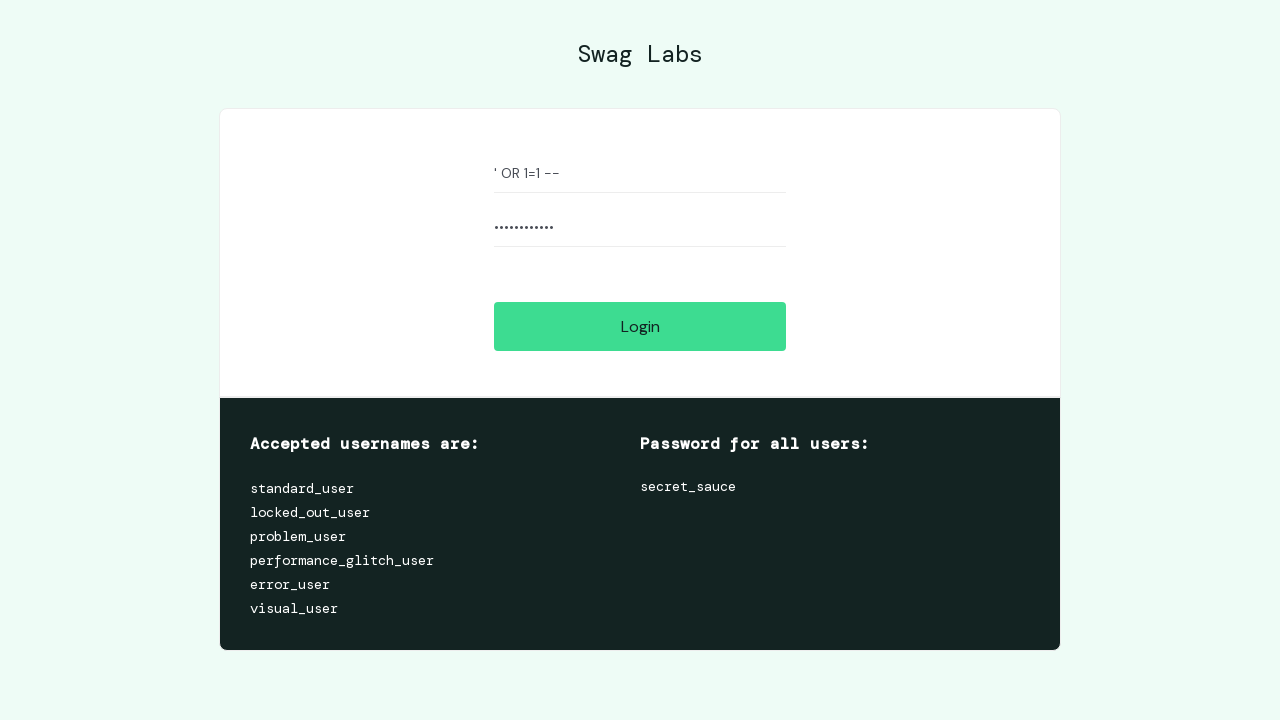

Clicked login button to attempt SQL injection attack at (640, 326) on #login-button
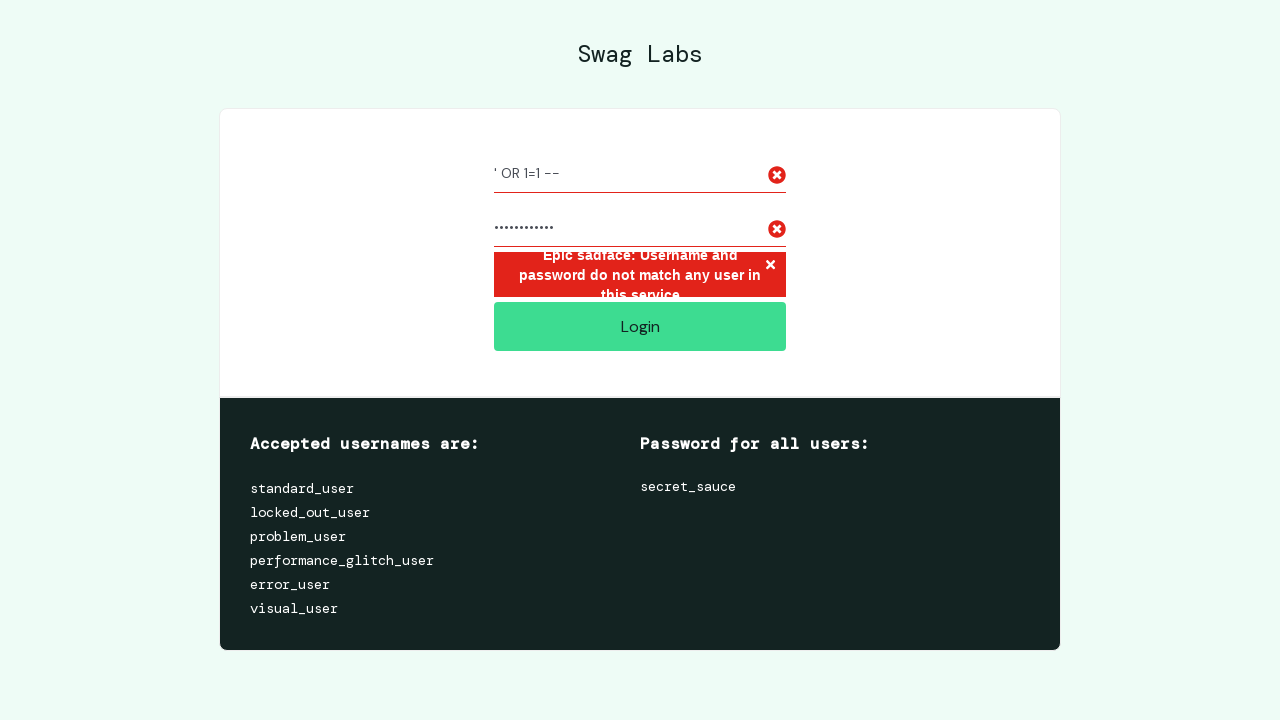

Located error message element
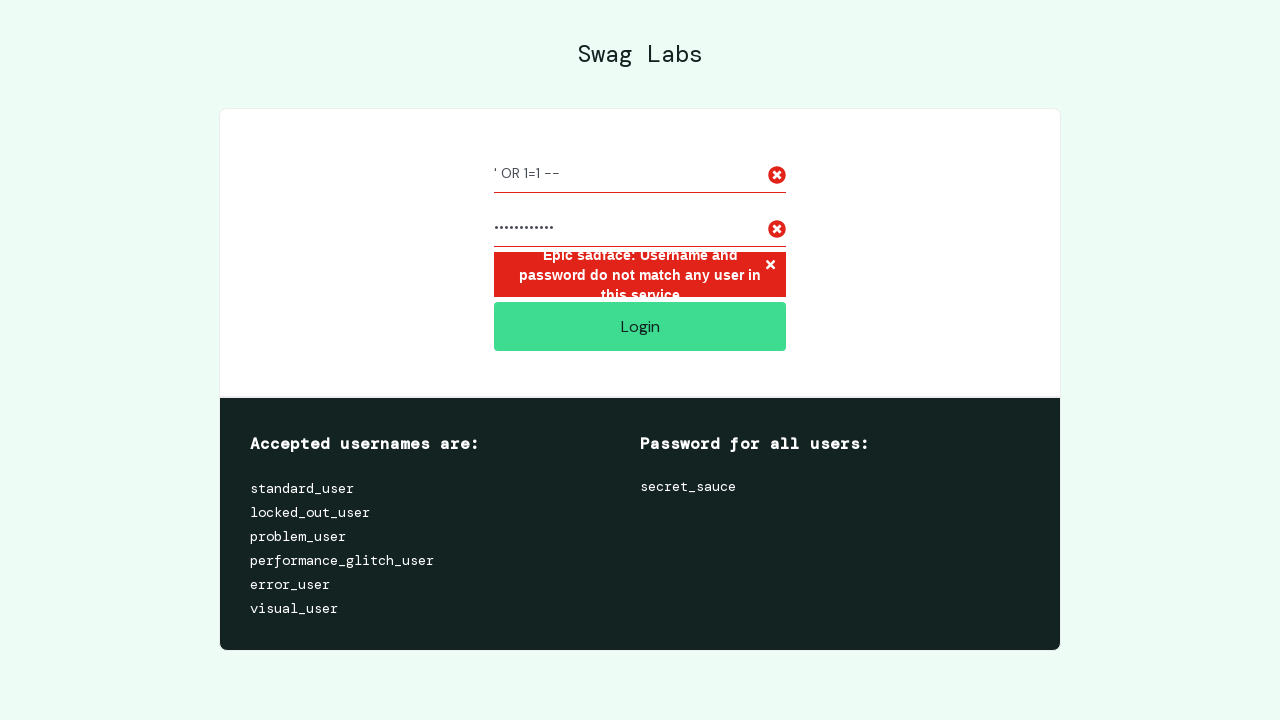

Verified that SQL injection attempt was blocked and correct error message displayed
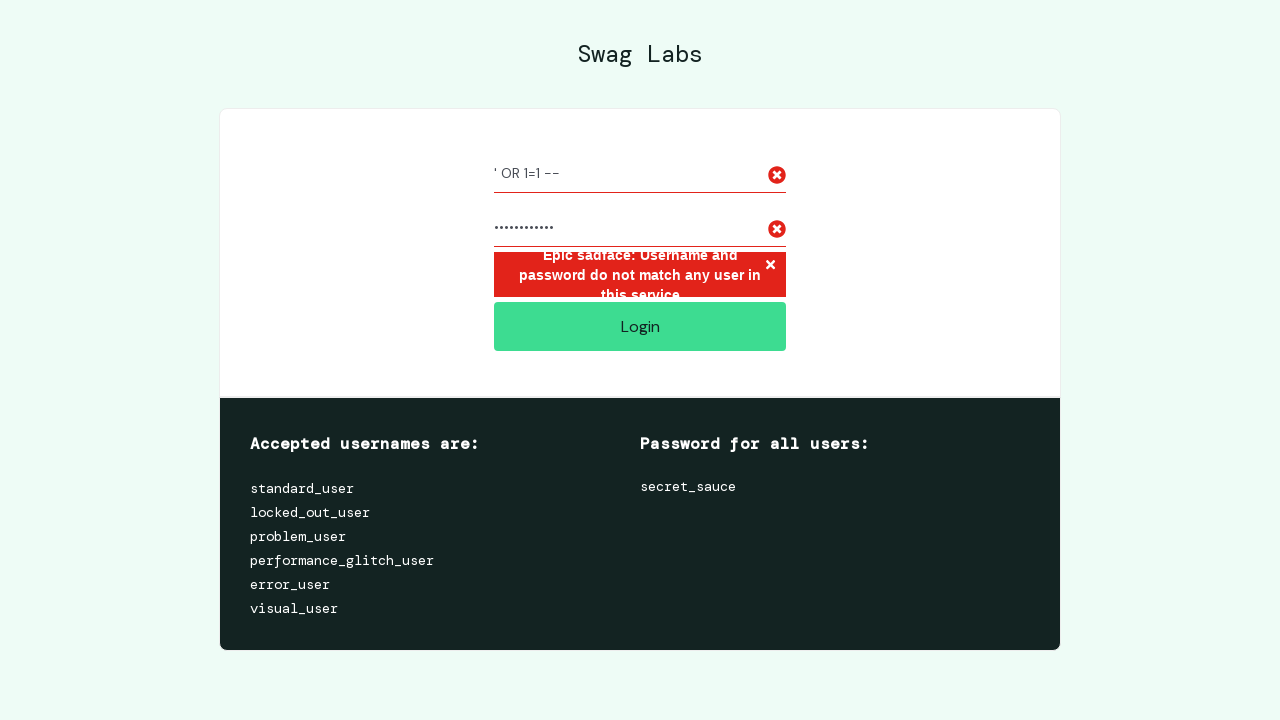

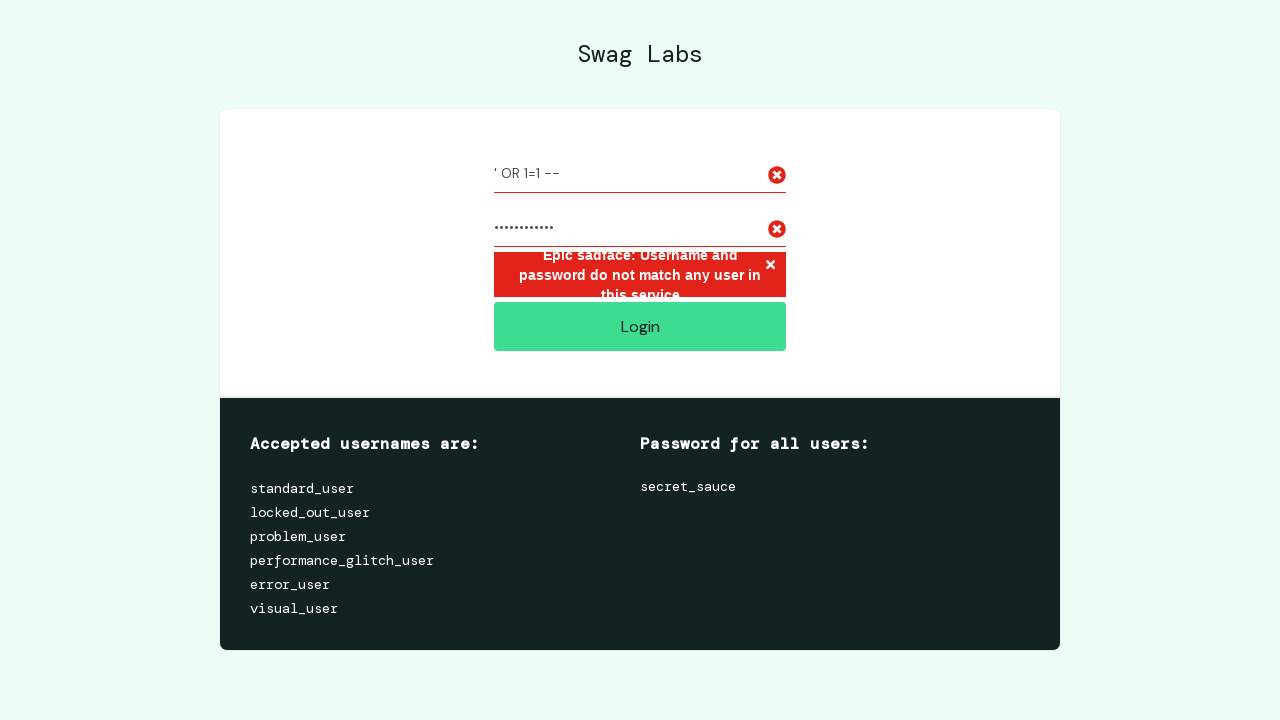